Tests a basic HTML form by filling username, password, and comments fields, selecting all checkboxes, radio button 1, dropdown option 1, and submitting the form to verify form submission works correctly.

Starting URL: https://testpages.herokuapp.com/styled/basic-html-form-test.html

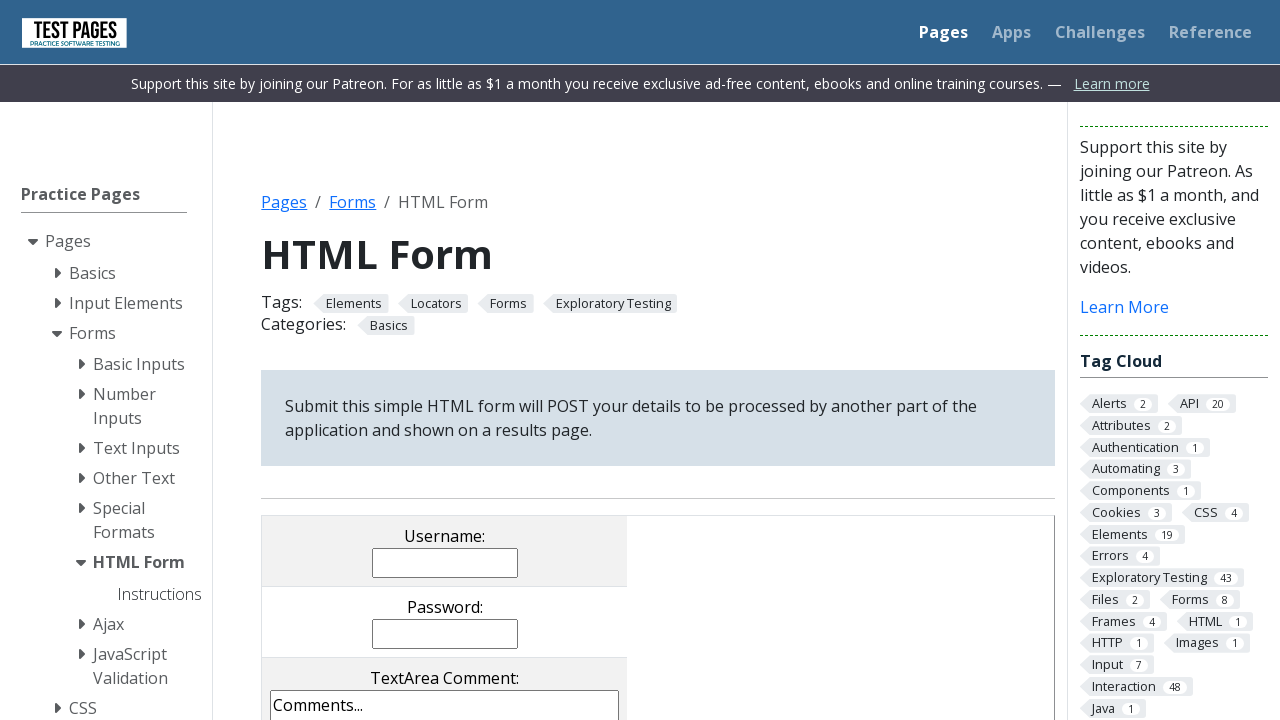

Filled username field with 'JohnDoe' on input[name='username']
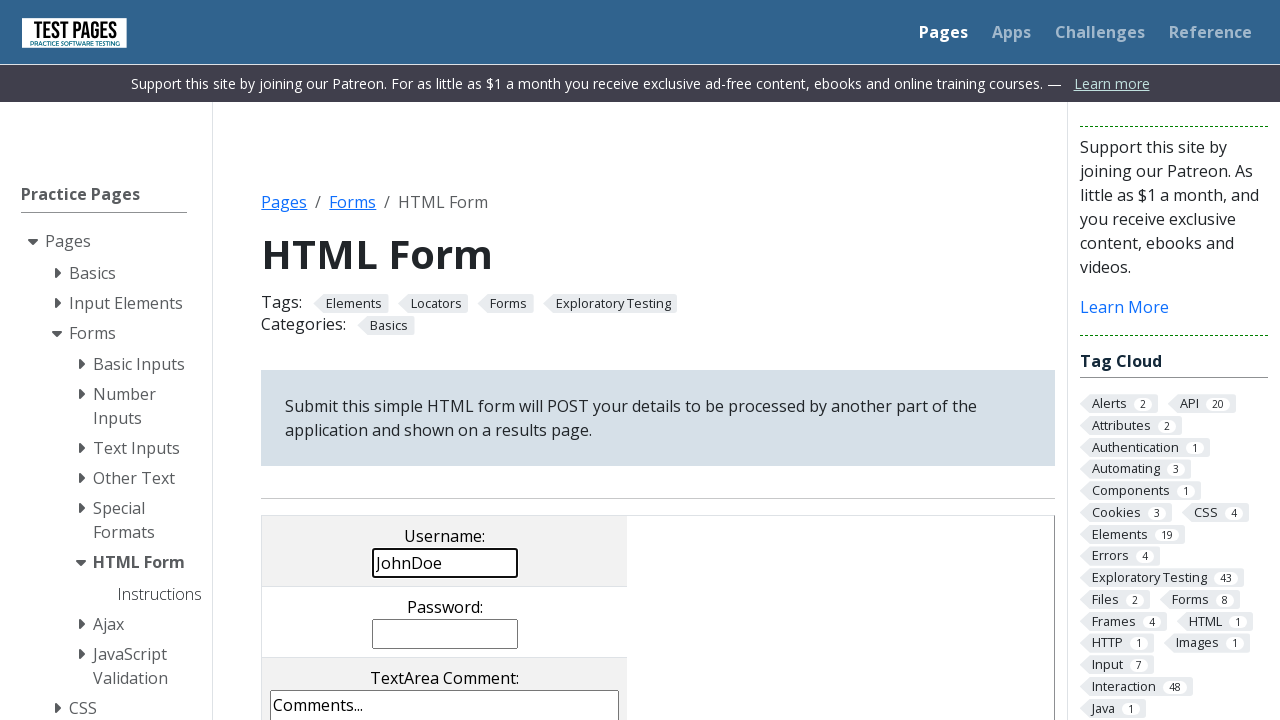

Filled password field with 'SecurePass789' on input[name='password']
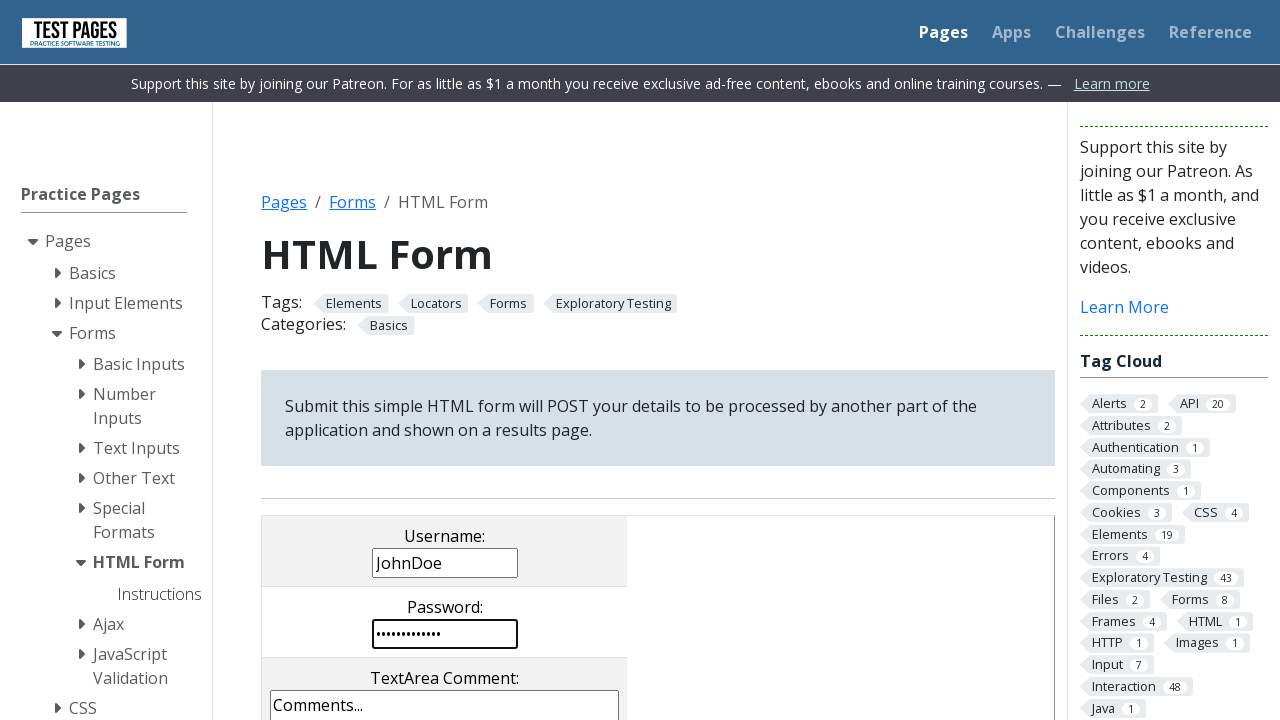

Filled comments field with test comment on textarea[name='comments']
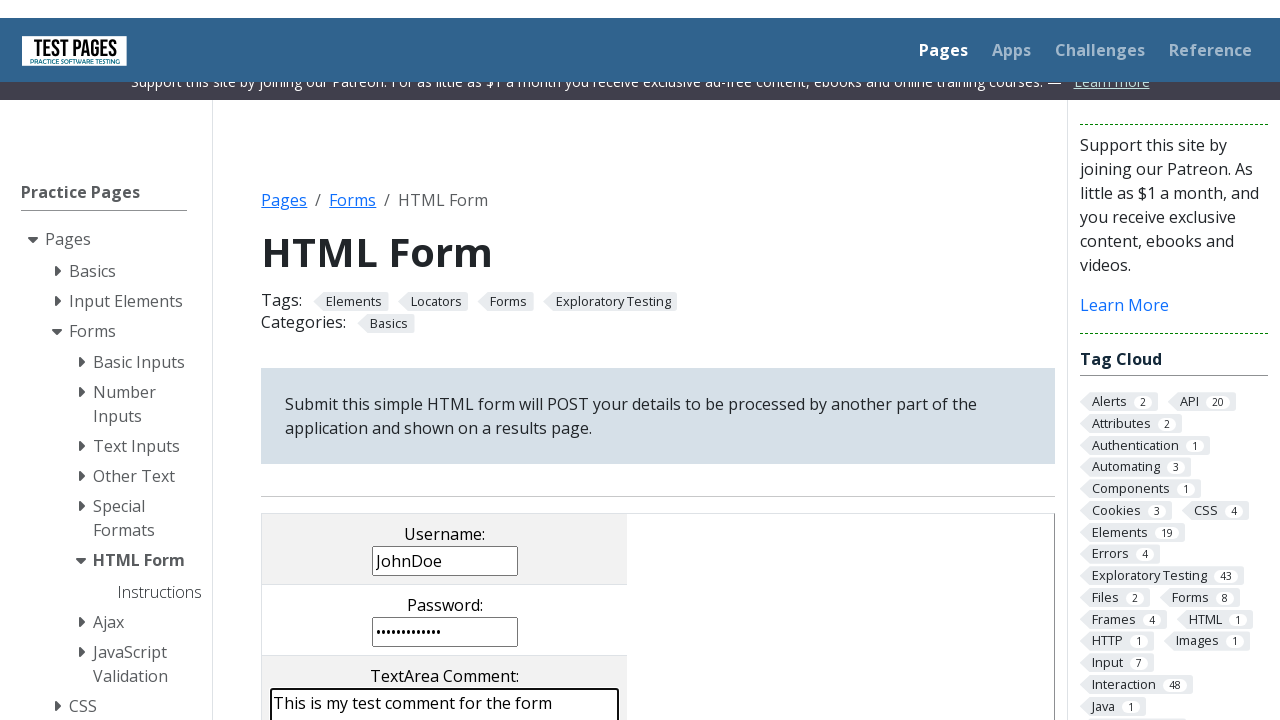

Checked checkbox 1 at (299, 360) on input[value='cb1']
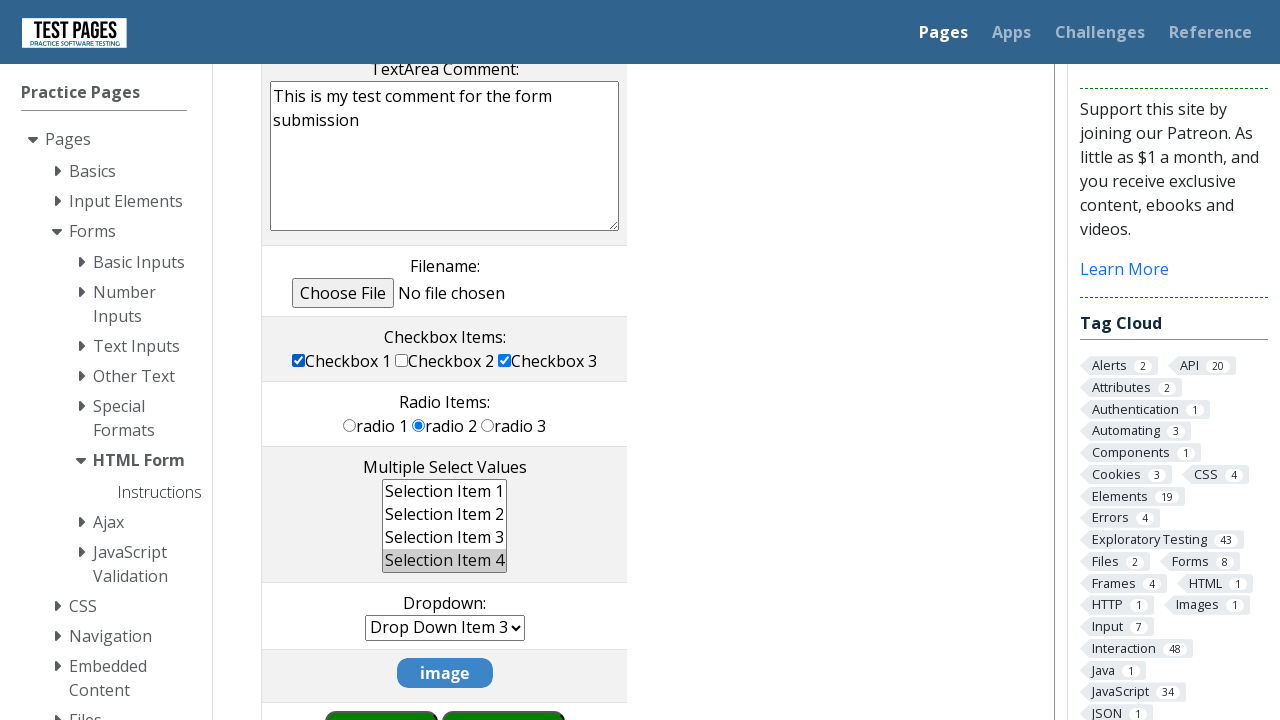

Checked checkbox 2 at (402, 360) on input[value='cb2']
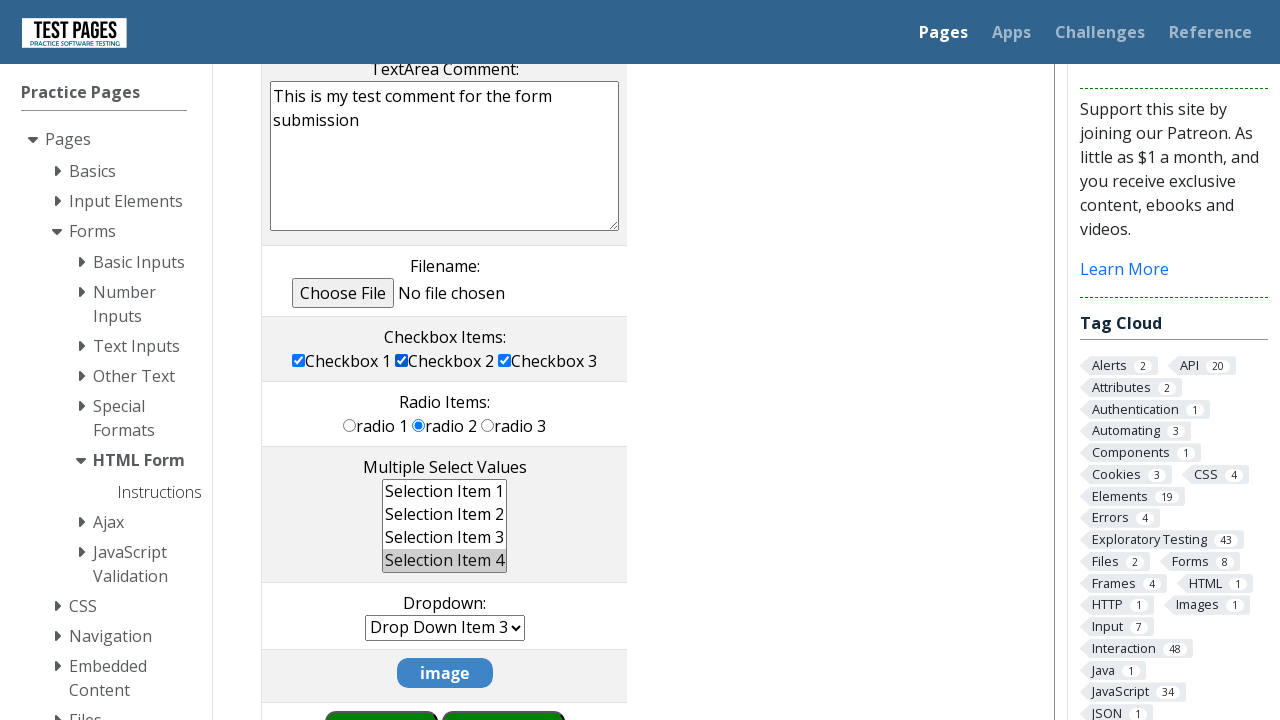

Selected radio button option 1 at (350, 425) on input[value='rd1']
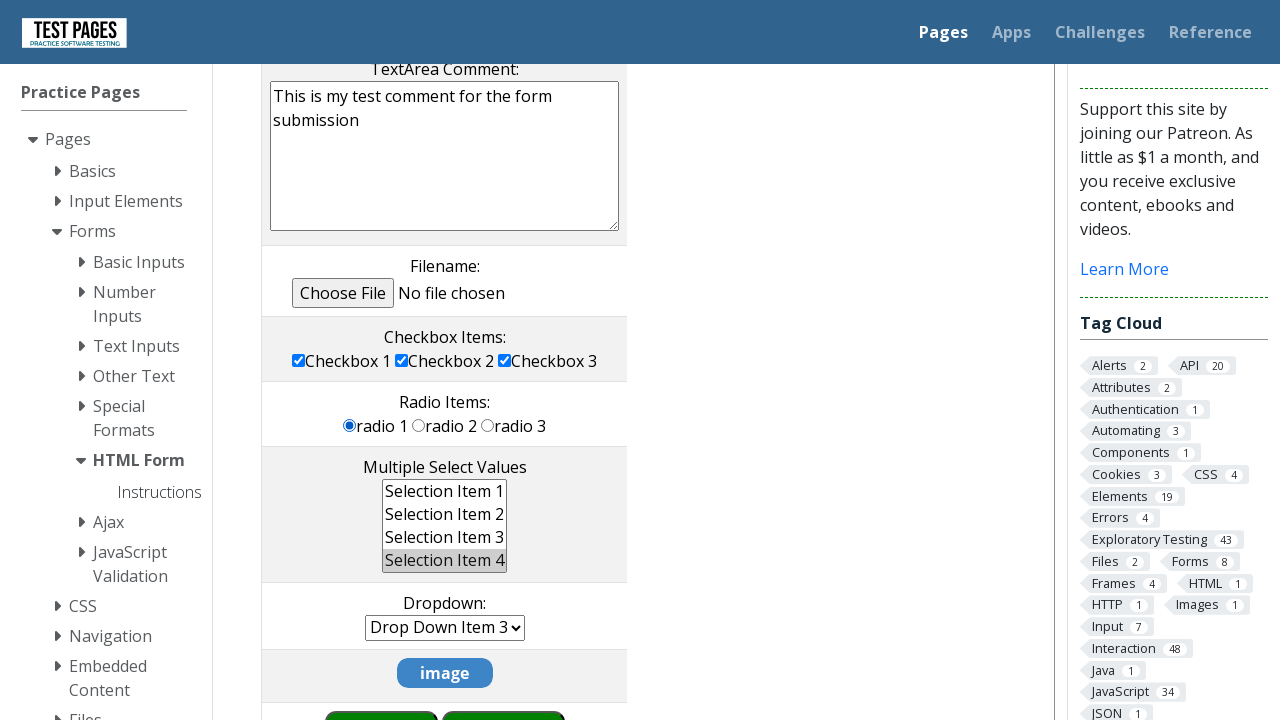

Selected dropdown option 1 at (445, 491) on option[value='ms1']
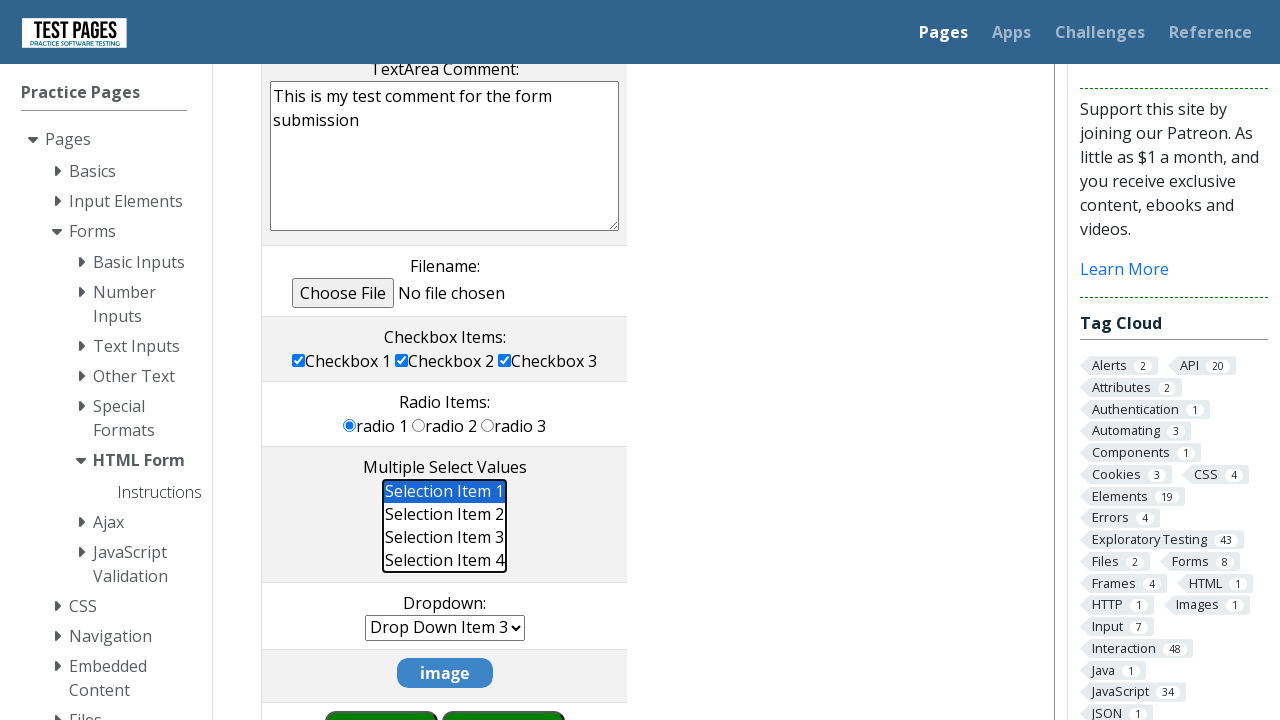

Clicked submit button to submit the form at (504, 690) on input[type='submit']
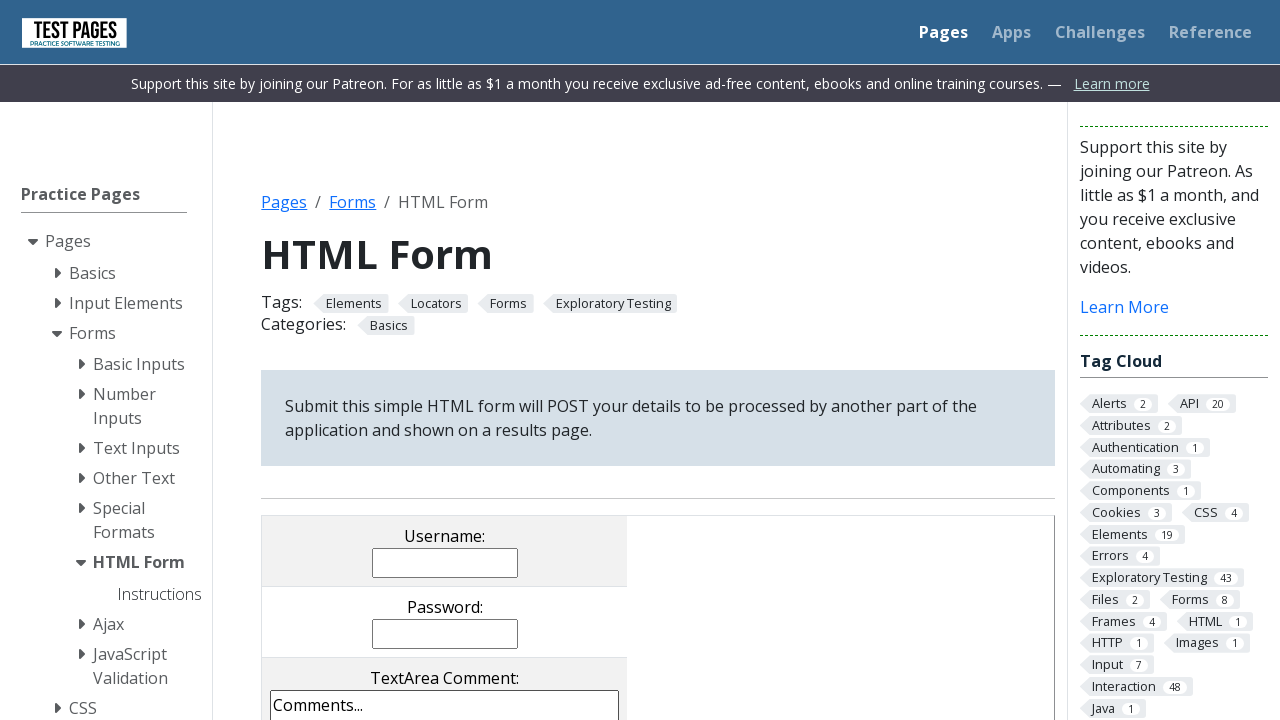

Form submission successful - details page loaded
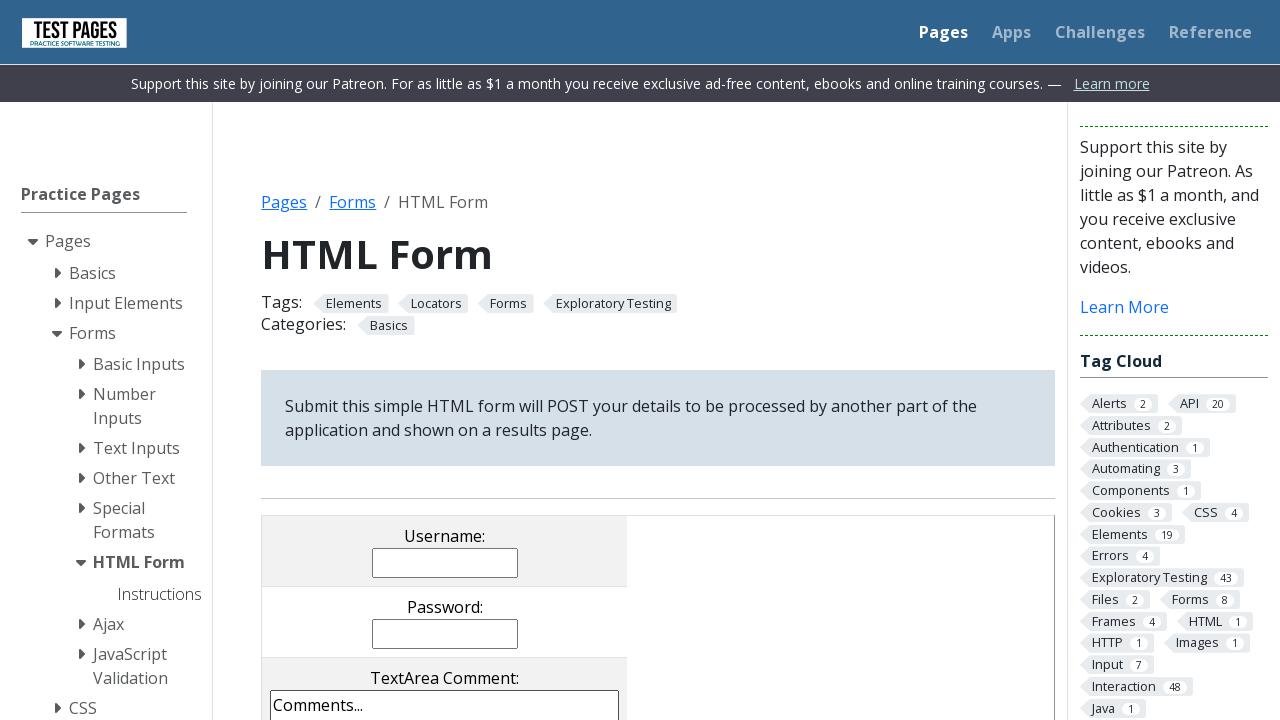

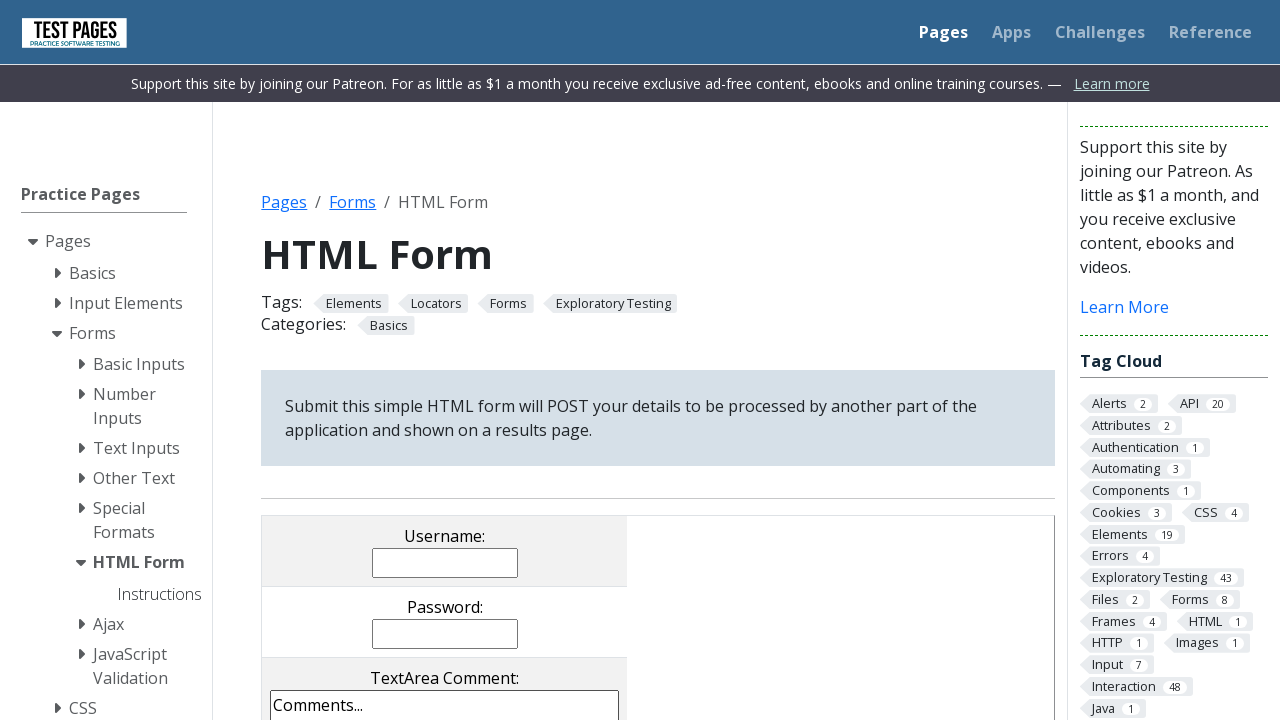